Tests flight booking flow on BlazeDemo by selecting origin and destination cities, clicking Find Flights, and verifying the flights list page is displayed correctly.

Starting URL: https://blazedemo.com

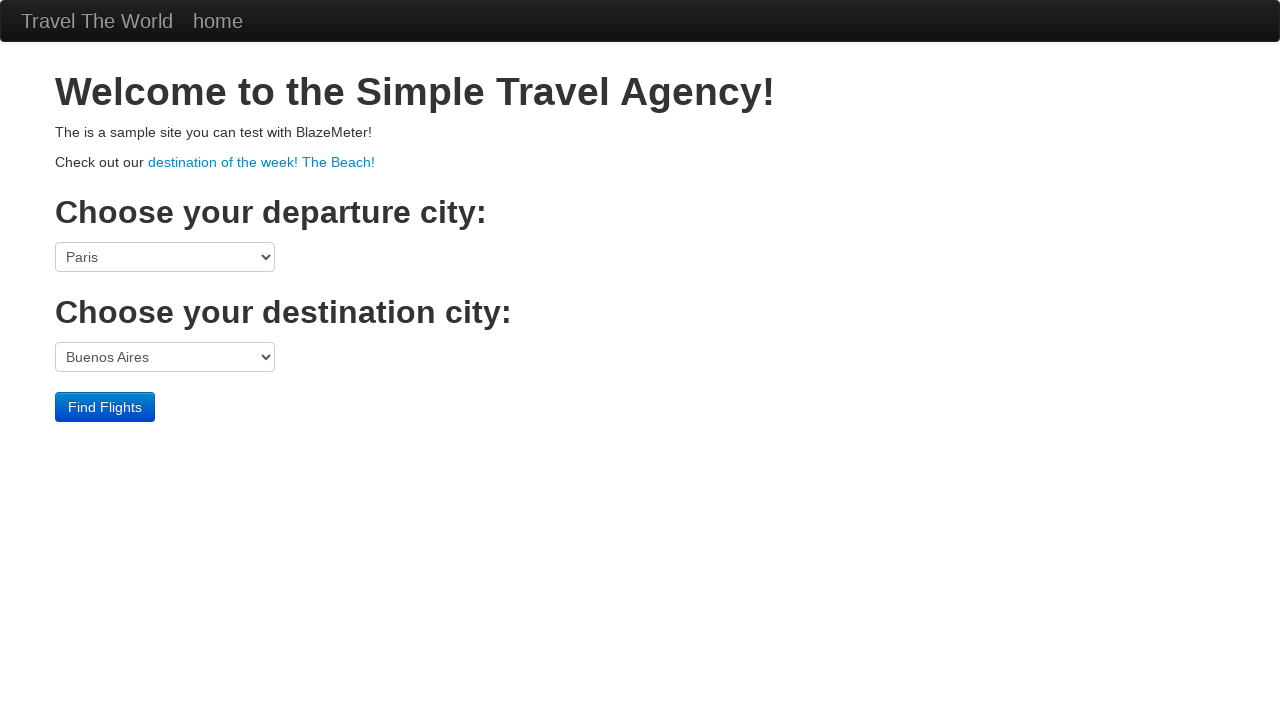

Verified BlazeDemo homepage title
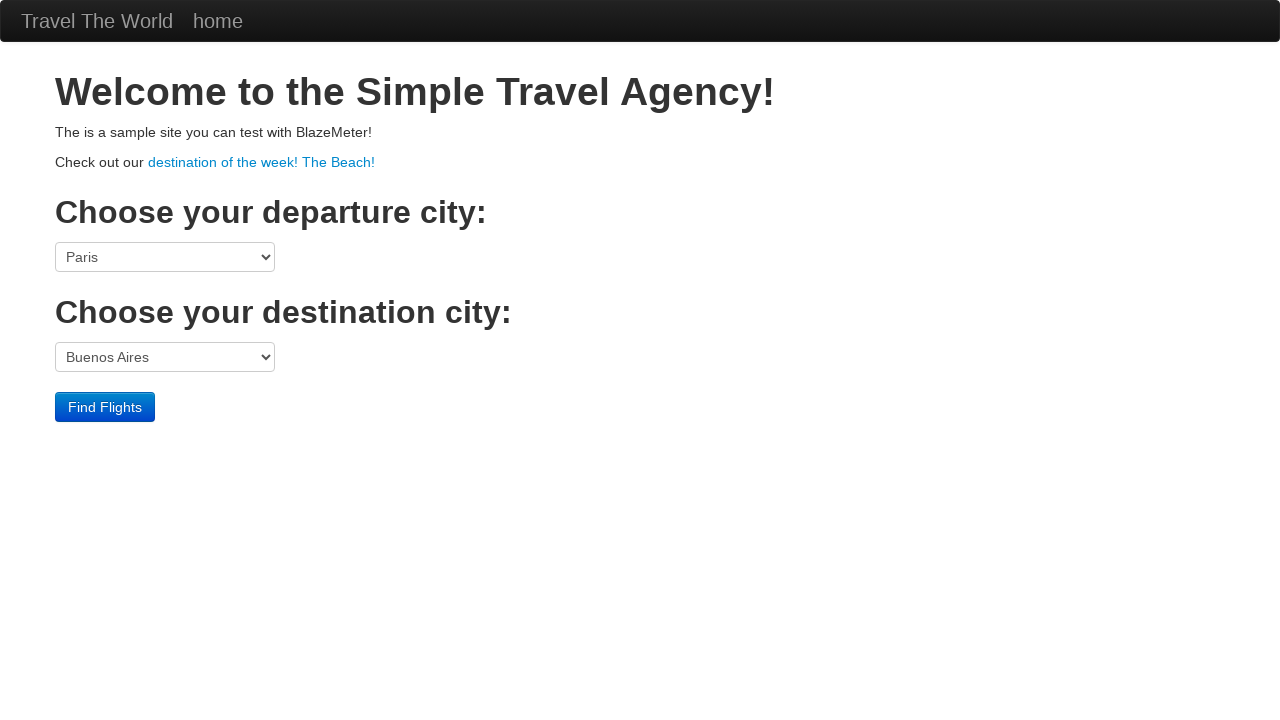

Selected origin city 'Boston' from dropdown on select[name='fromPort']
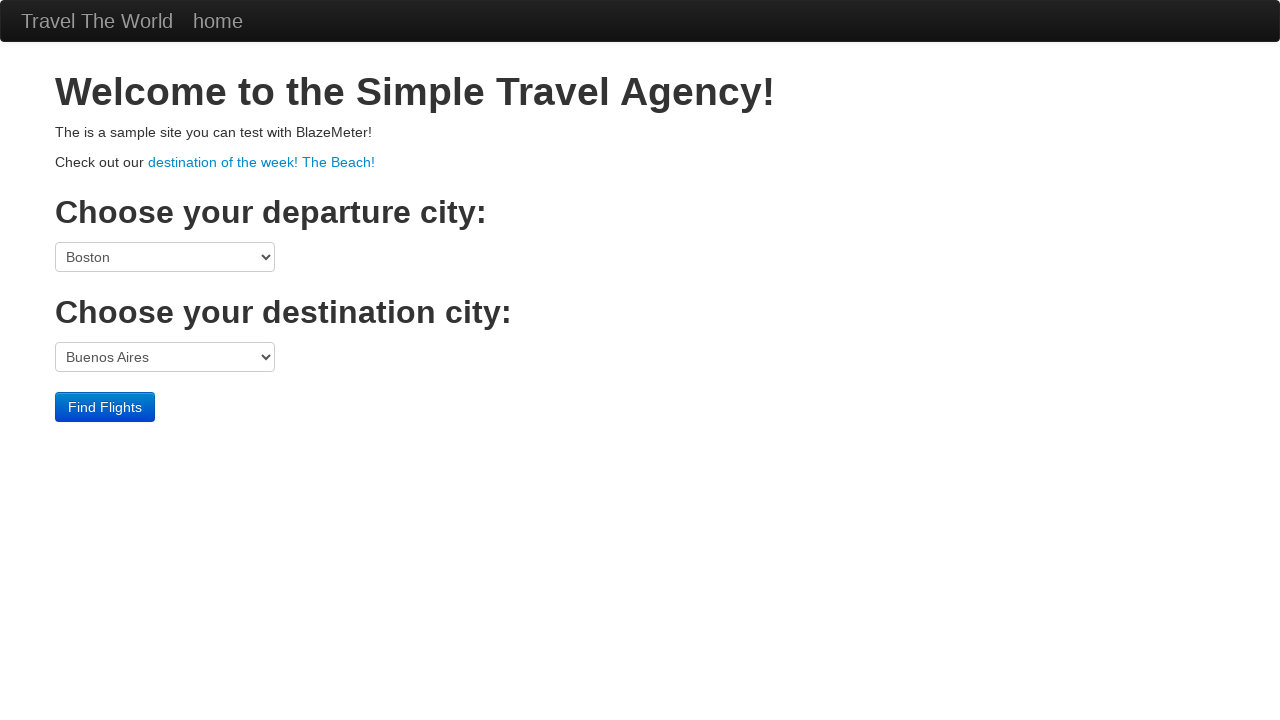

Selected destination city 'London' from dropdown on select[name='toPort']
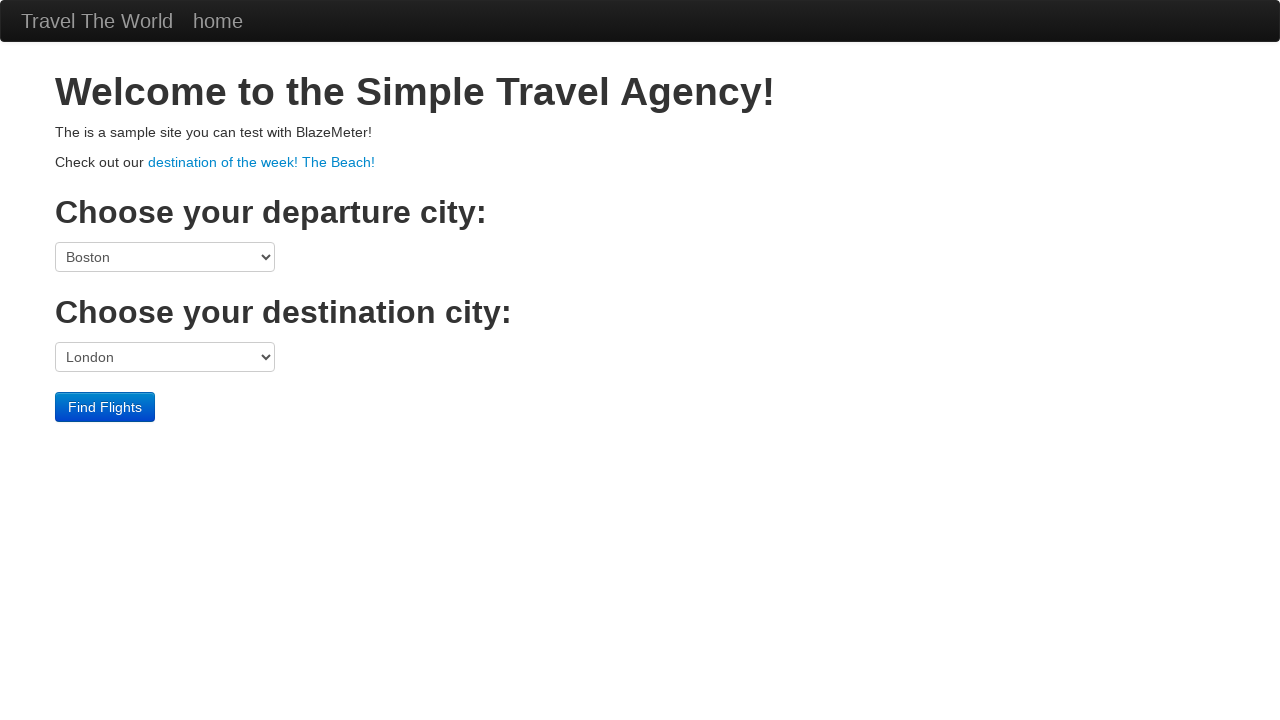

Clicked 'Find Flights' button at (105, 407) on input[type='submit'][value='Find Flights']
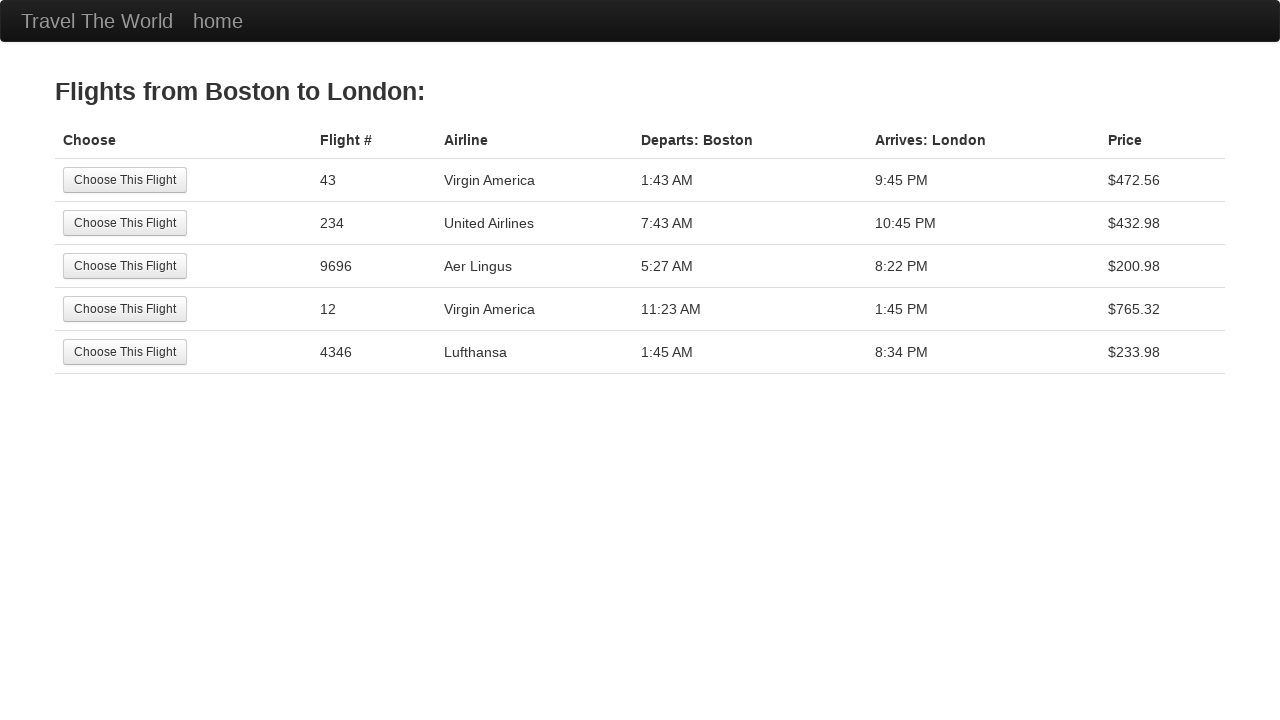

Waited for reserve page to load (domcontentloaded)
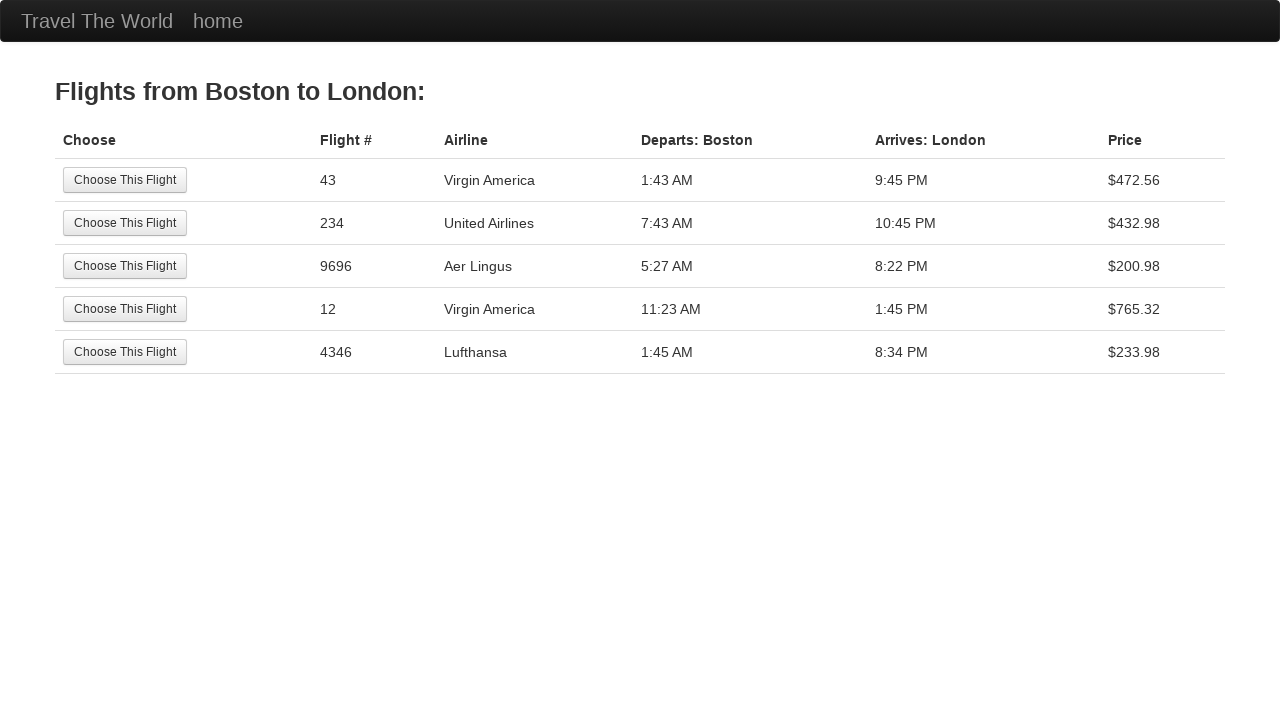

Verified reserve page title
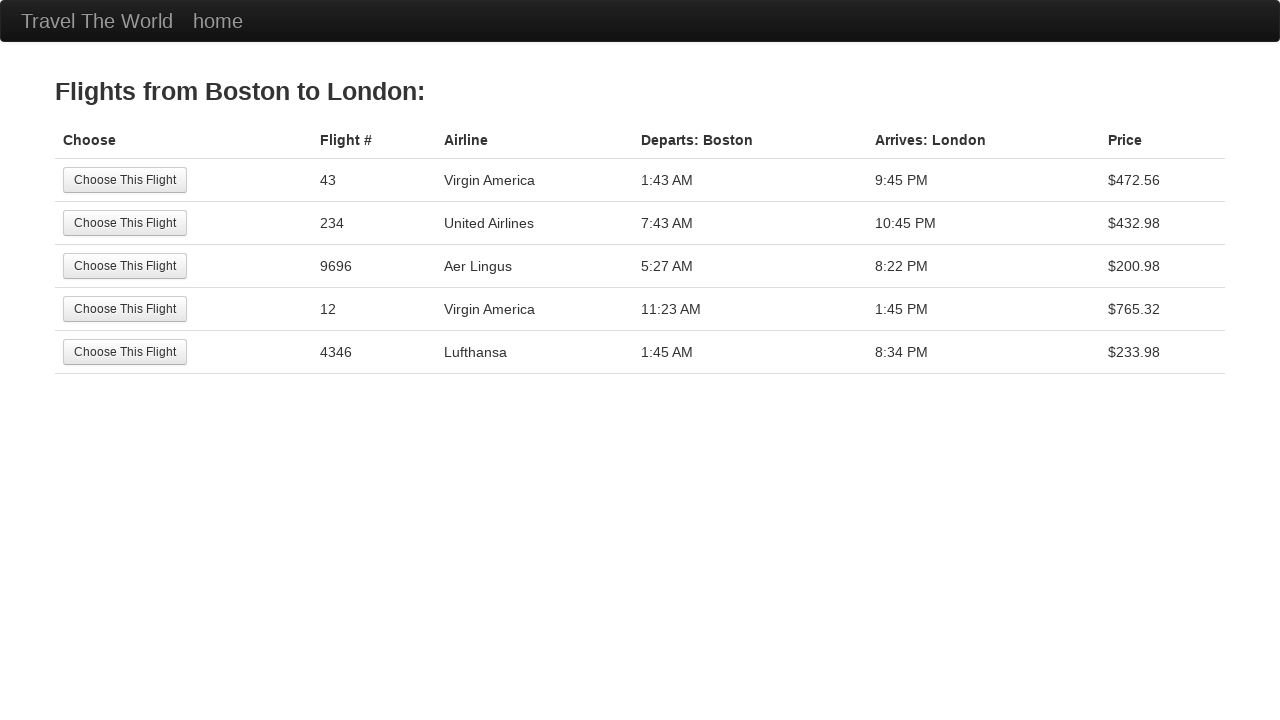

Verified flights header displays 'Boston' to 'London' route
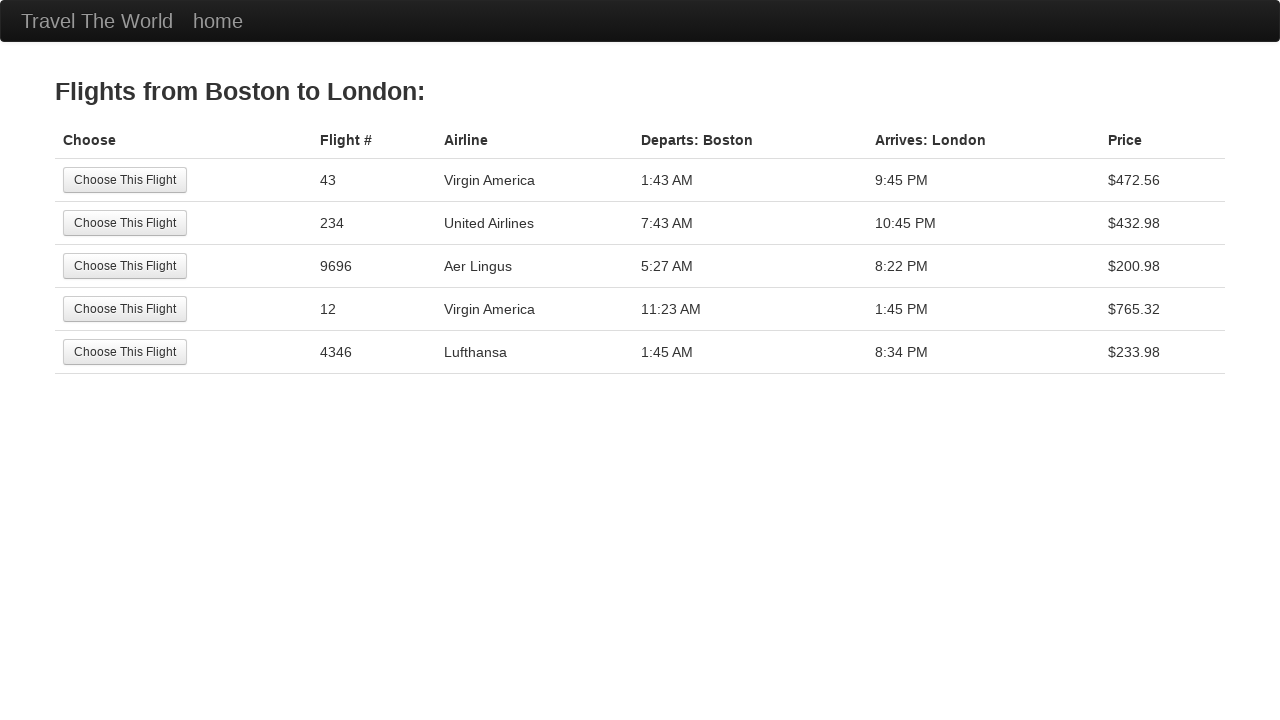

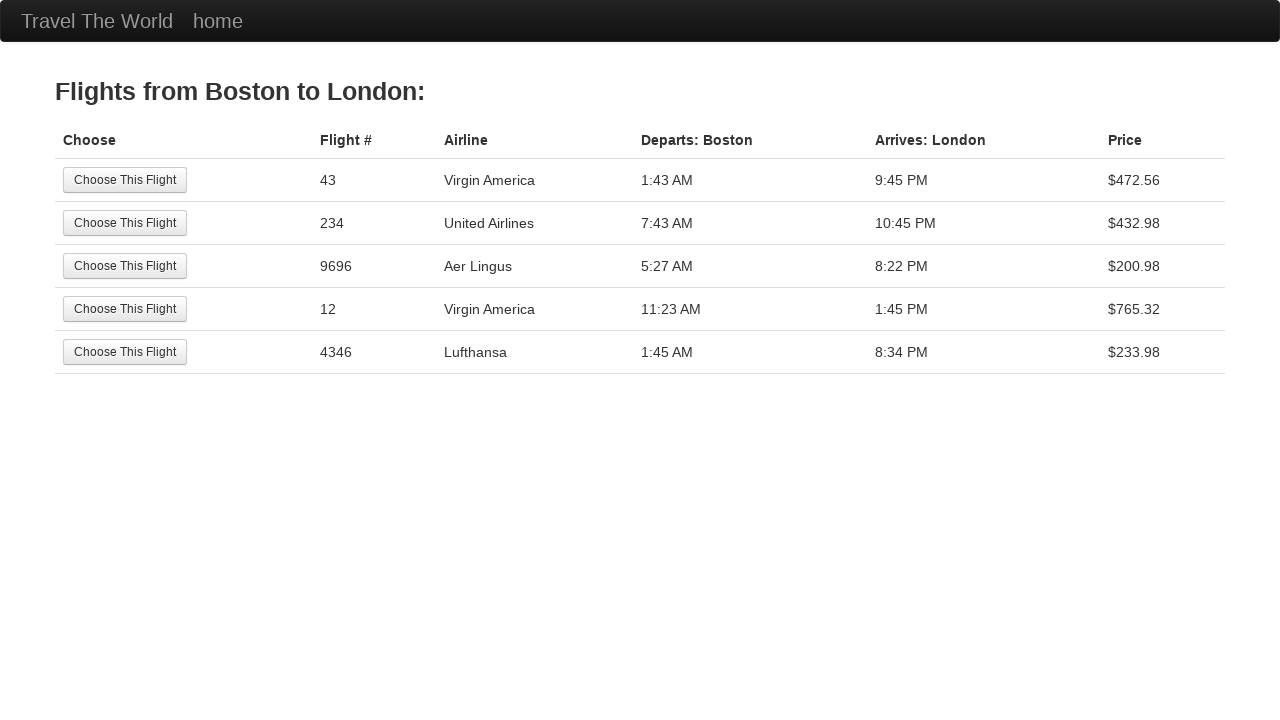